Tests drag-and-drop functionality by dragging a ball element between two different drop zones and verifying successful drops

Starting URL: https://training-support.net/webelements/drag-drop

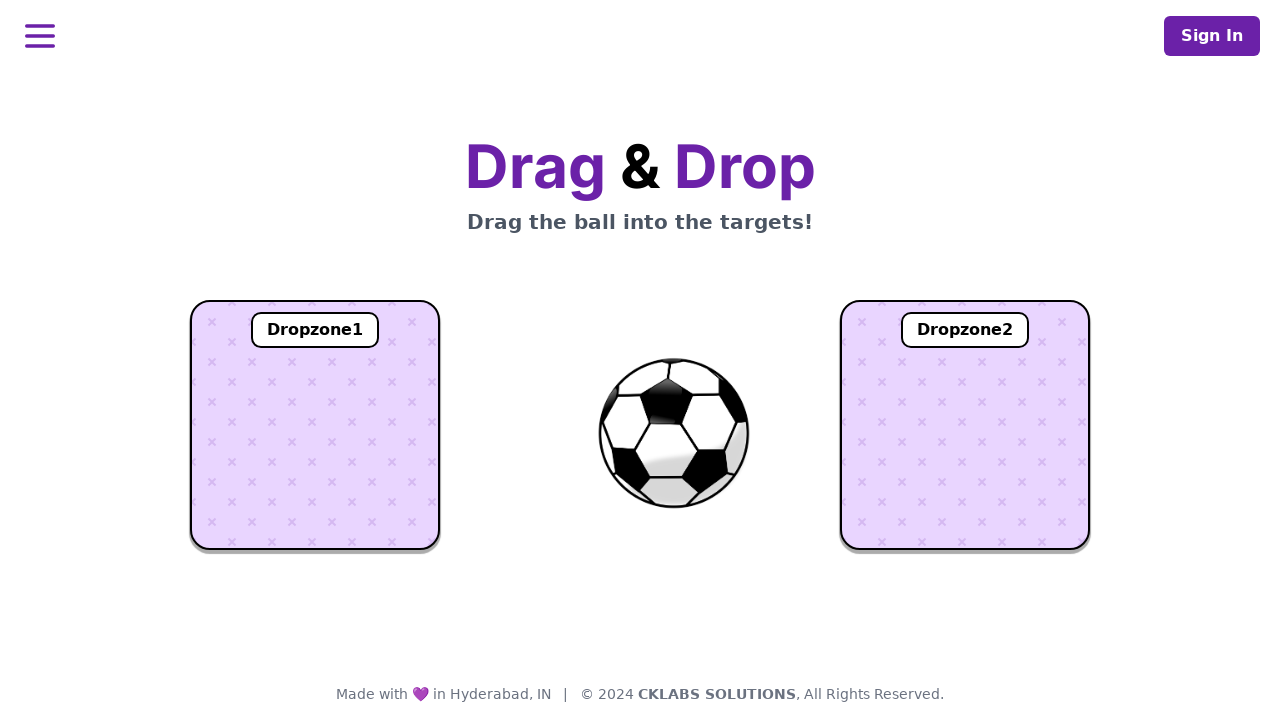

Located the draggable ball element
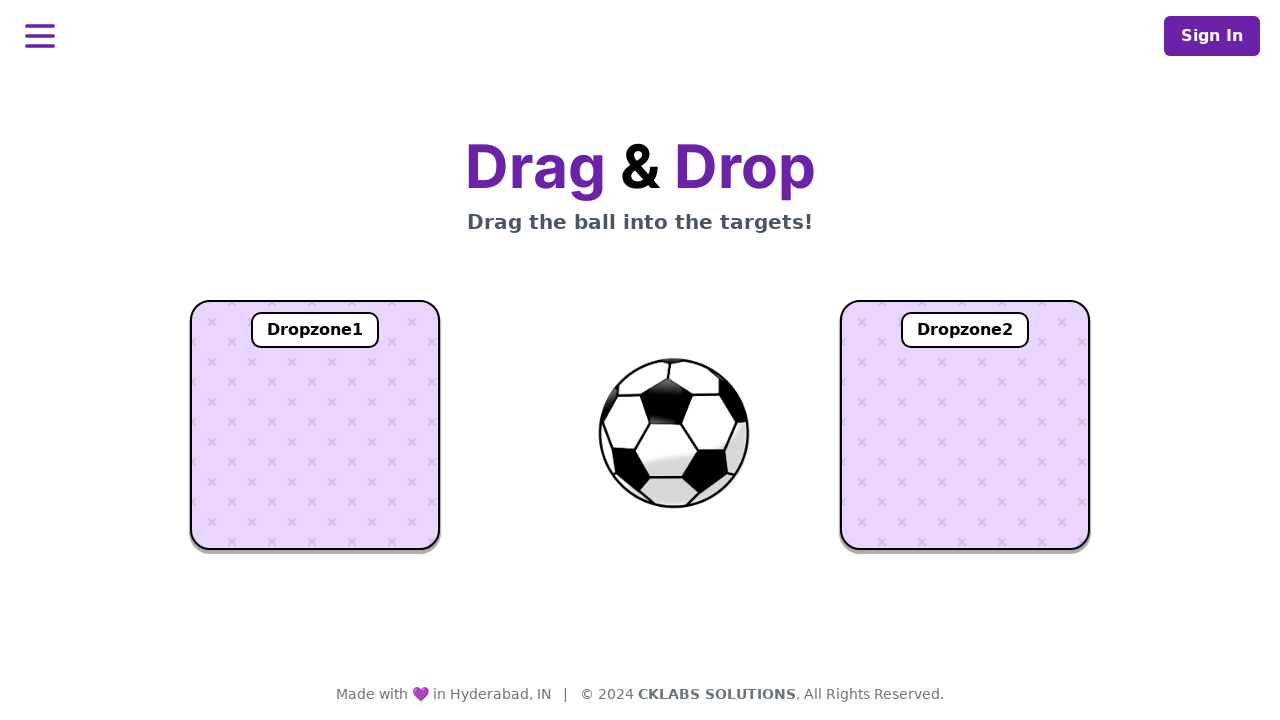

Located the first drop zone
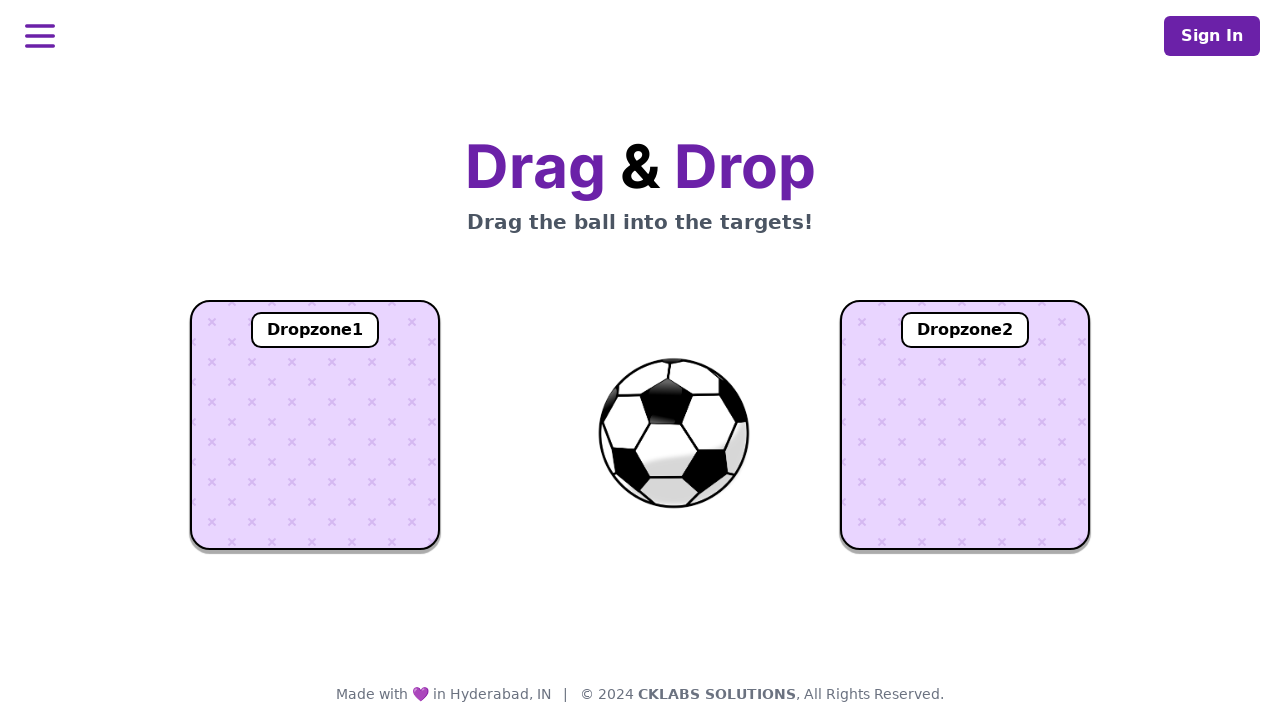

Located the second drop zone
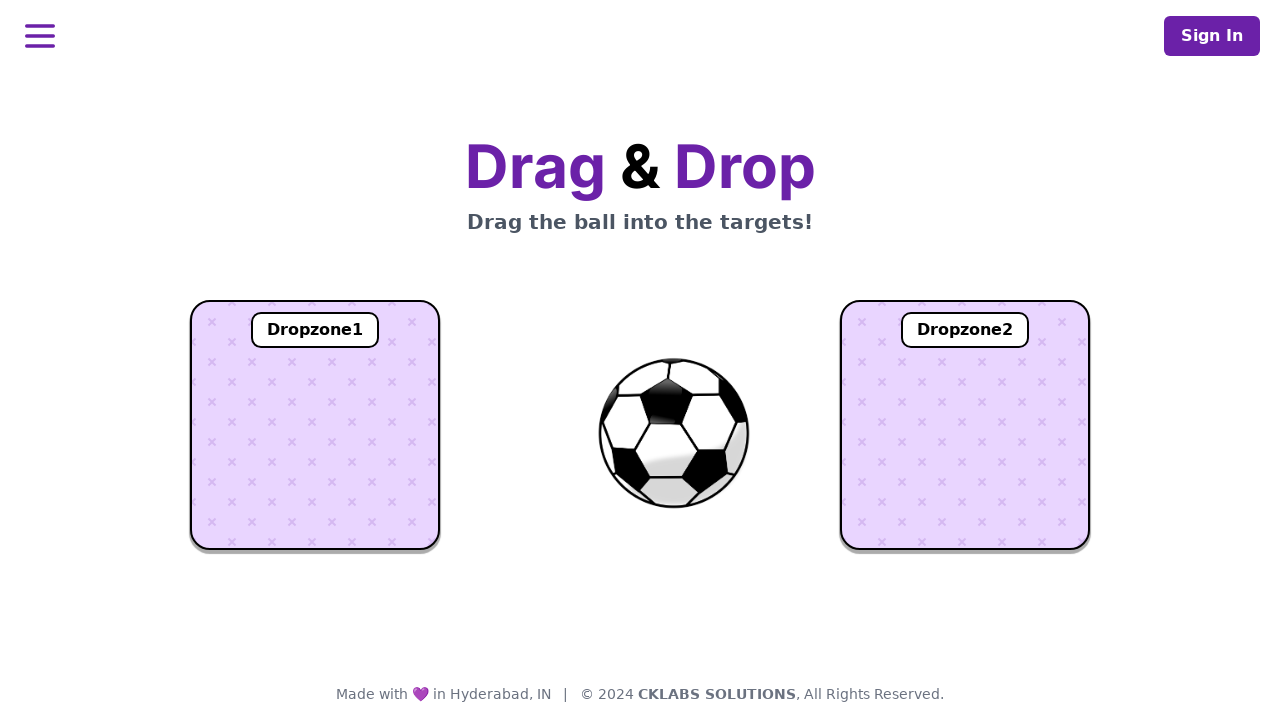

Dragged ball to first drop zone at (315, 425)
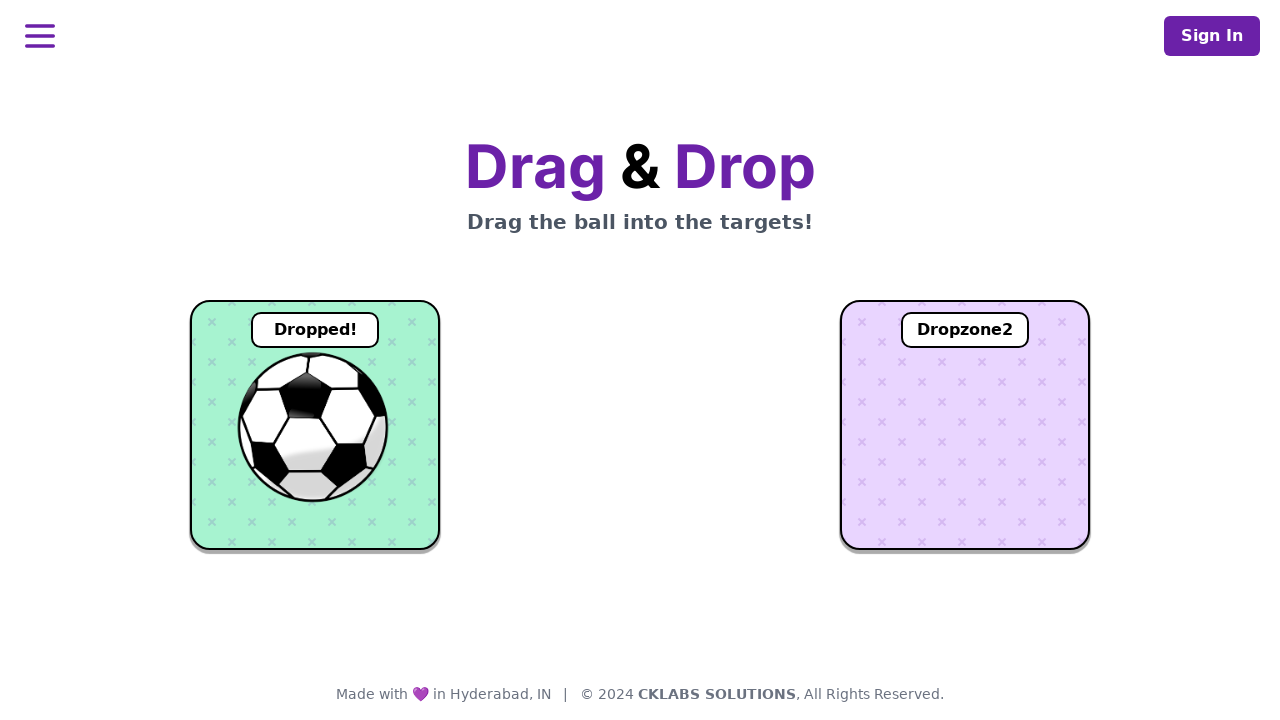

Verified ball was successfully dropped in first drop zone
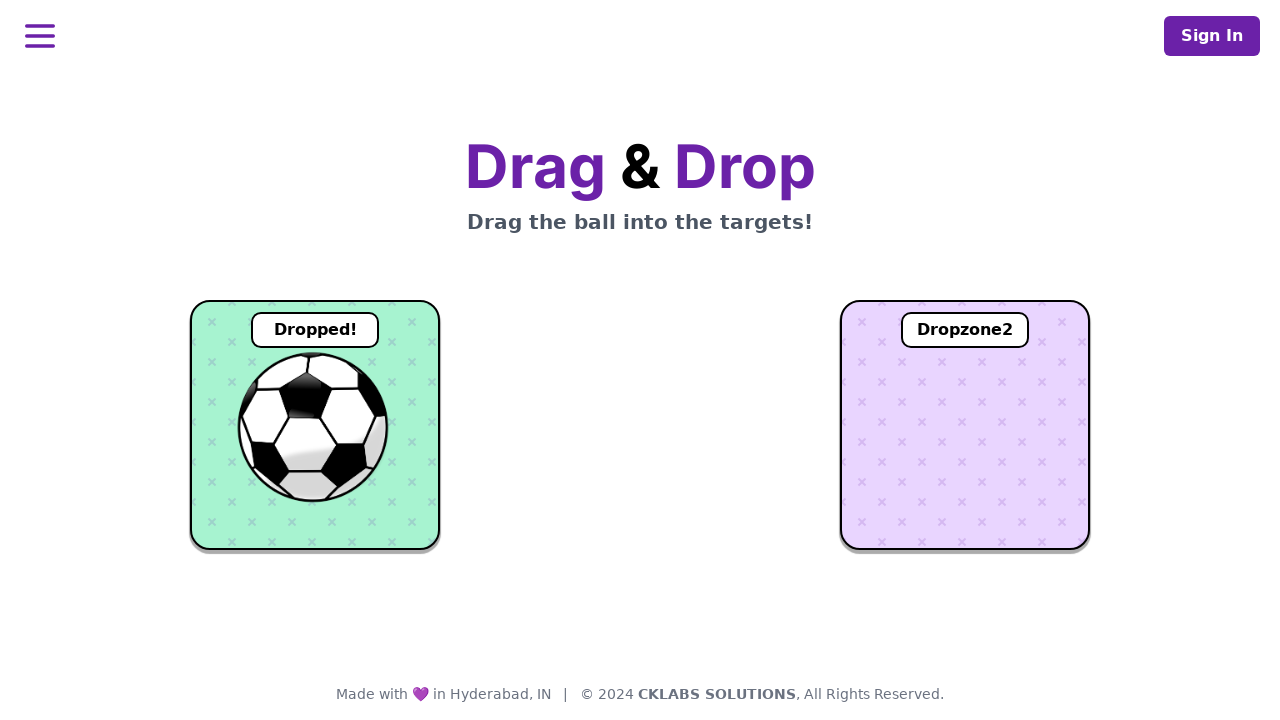

Dragged ball to second drop zone at (965, 425)
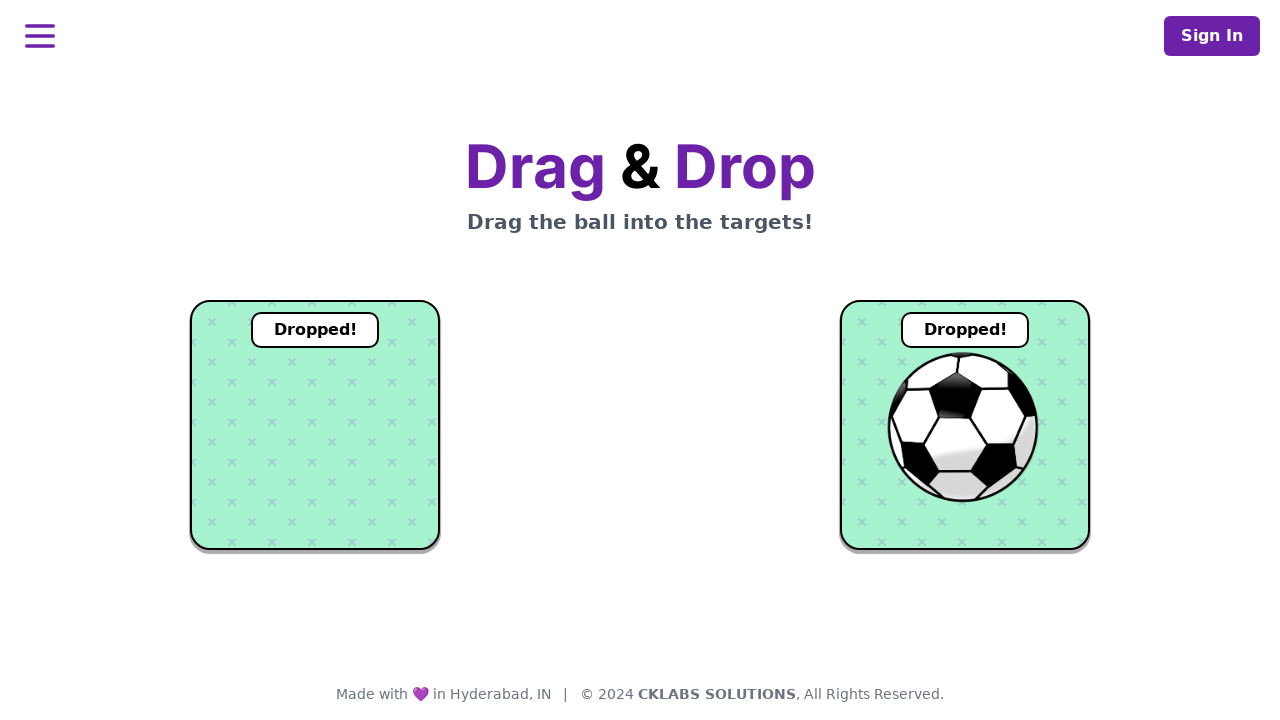

Verified ball was successfully dropped in second drop zone
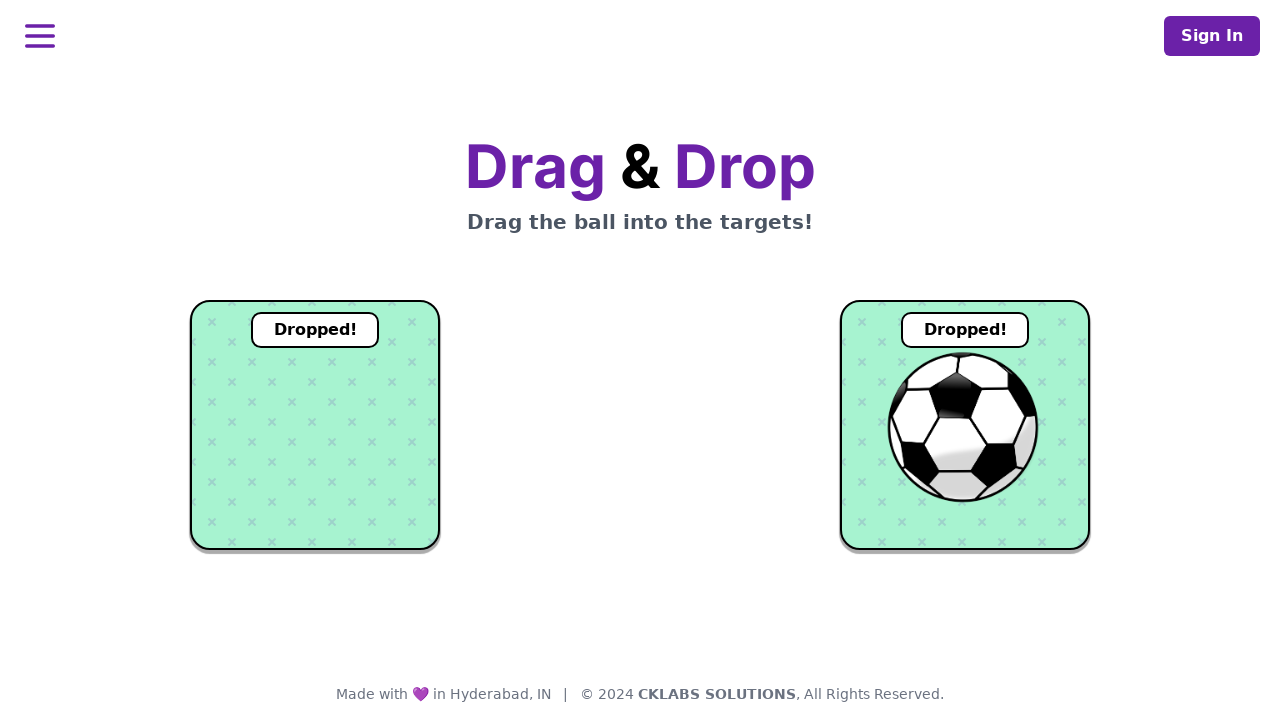

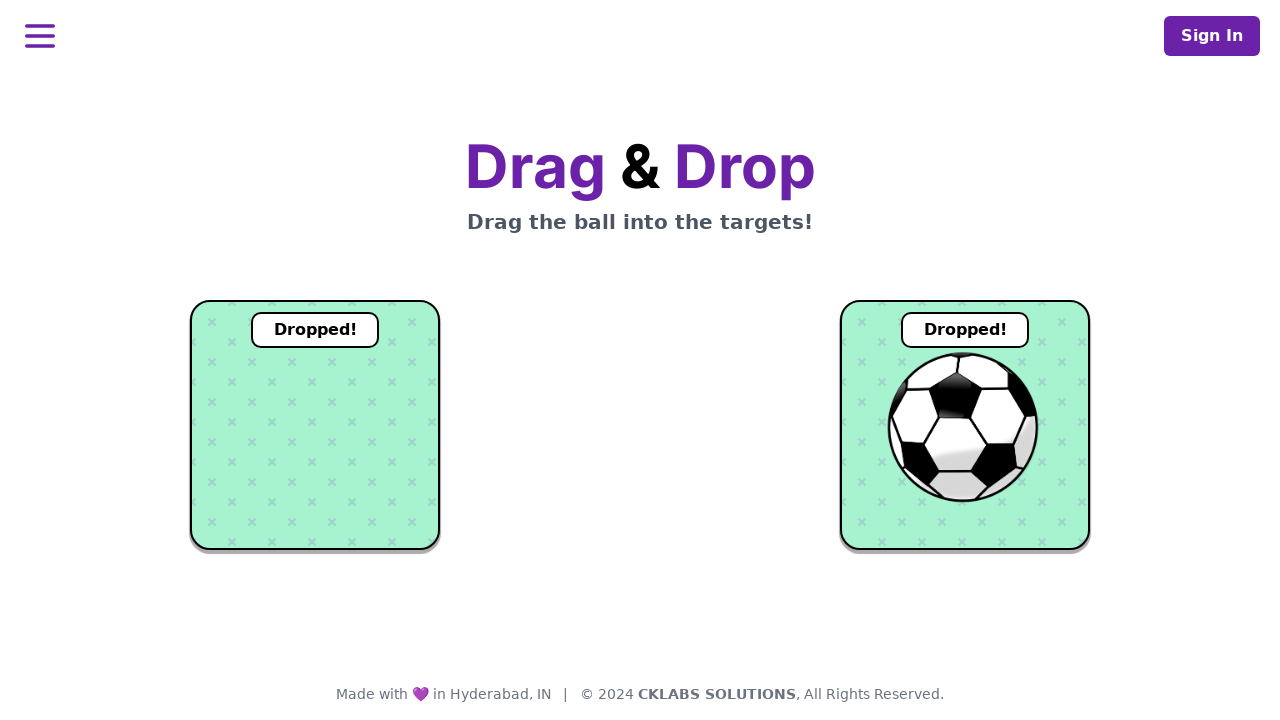